Tests alert handling functionality by triggering different types of JavaScript alerts and interacting with them

Starting URL: https://rahulshettyacademy.com/AutomationPractice/

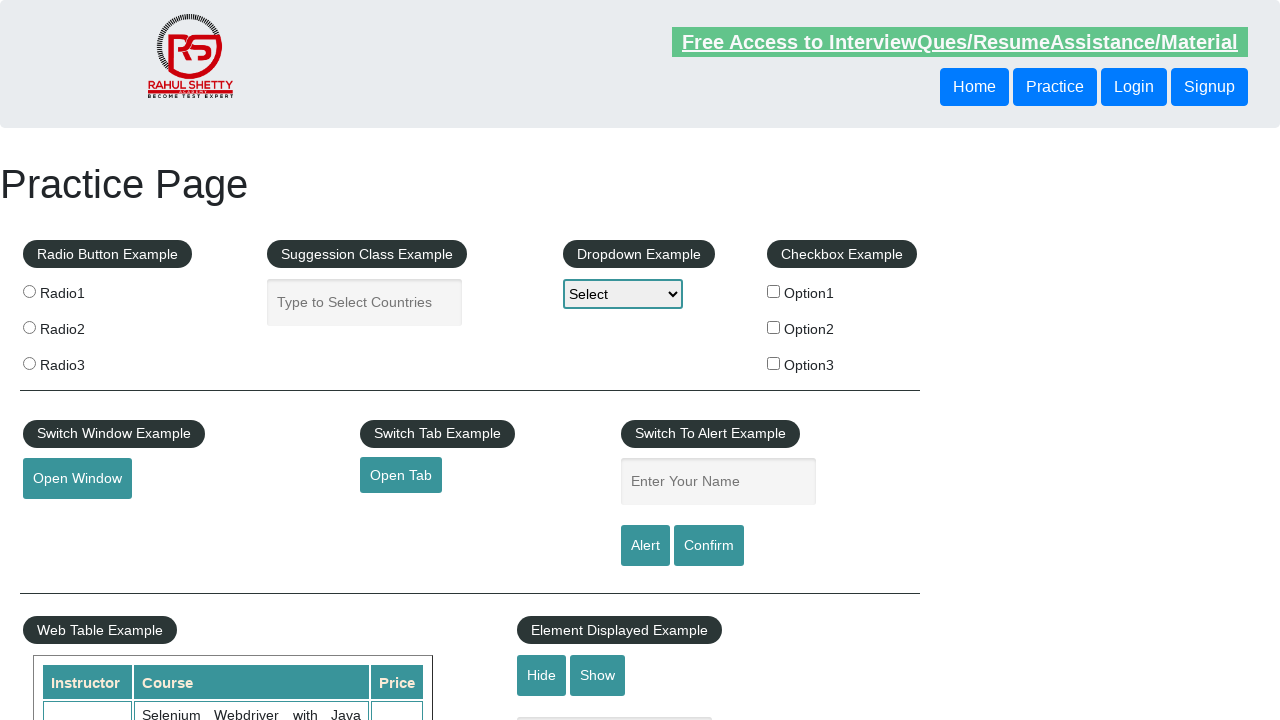

Filled name field with 'Nitesh Kumar' for alert test on input[placeholder='Enter Your Name']
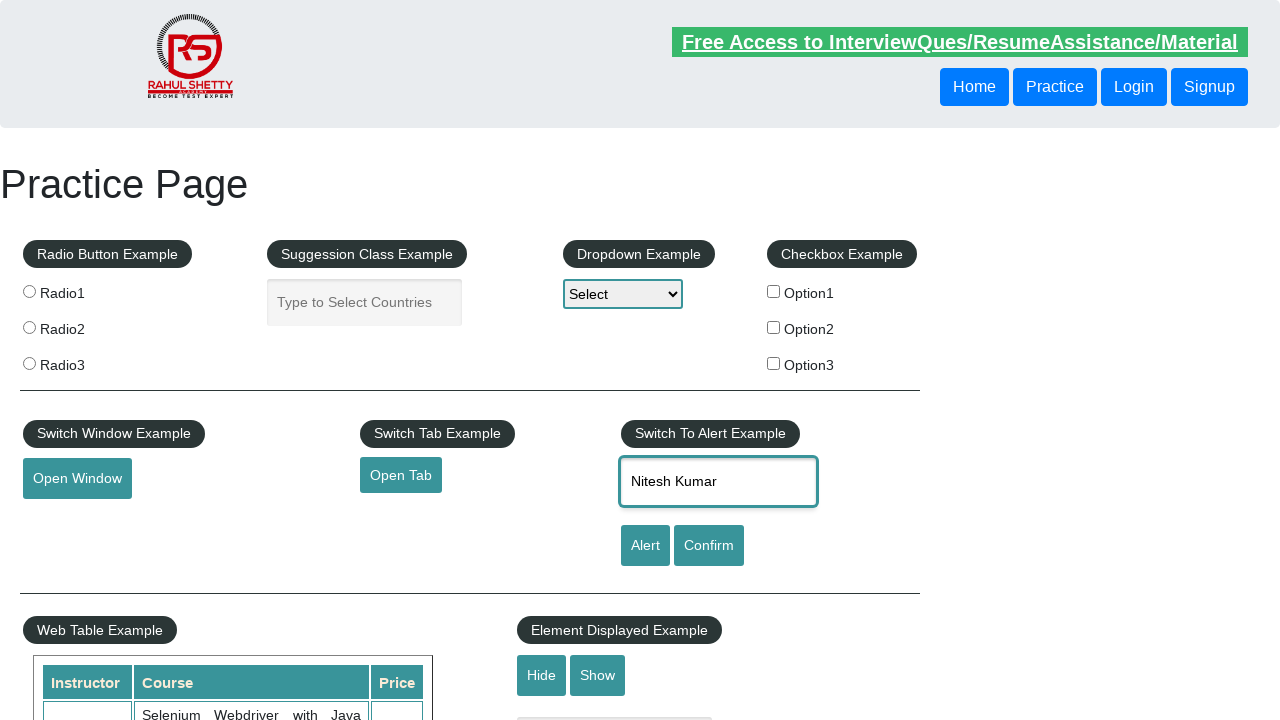

Clicked alert button to trigger JavaScript alert at (645, 546) on #alertbtn
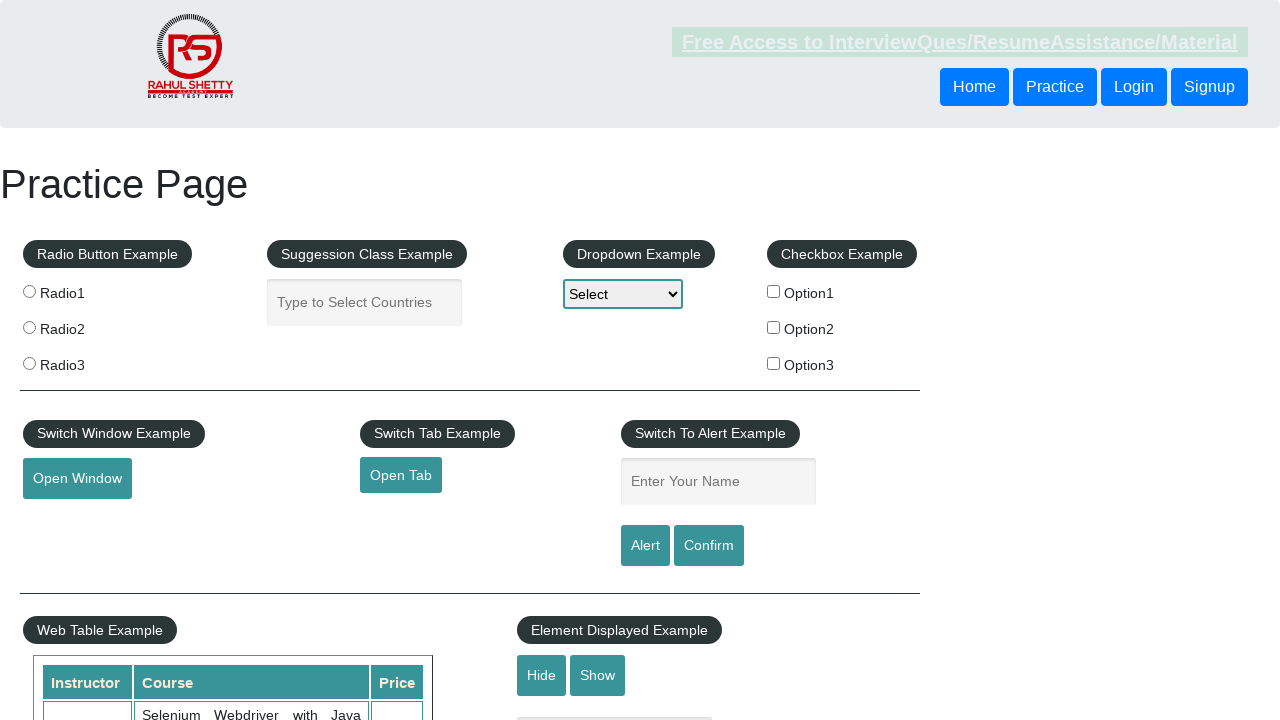

Accepted JavaScript alert dialog
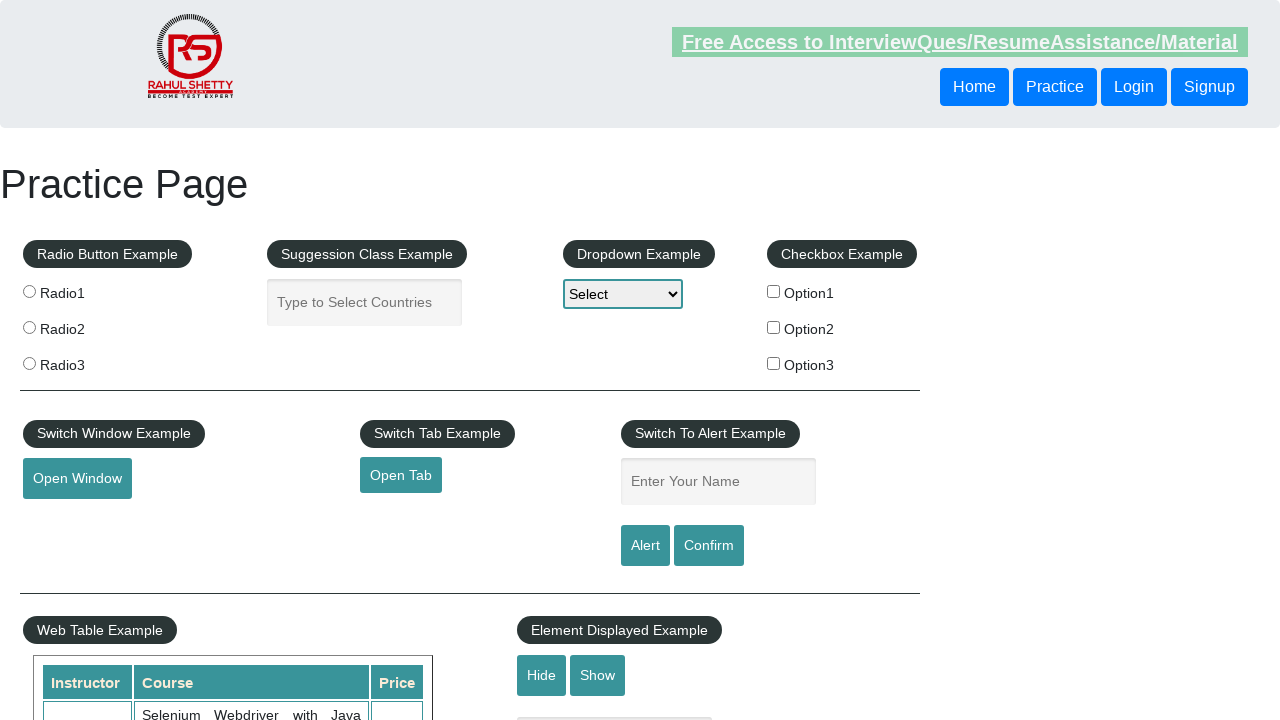

Filled name field with 'Nitesh Kumar' for confirm dialog test on input[placeholder='Enter Your Name']
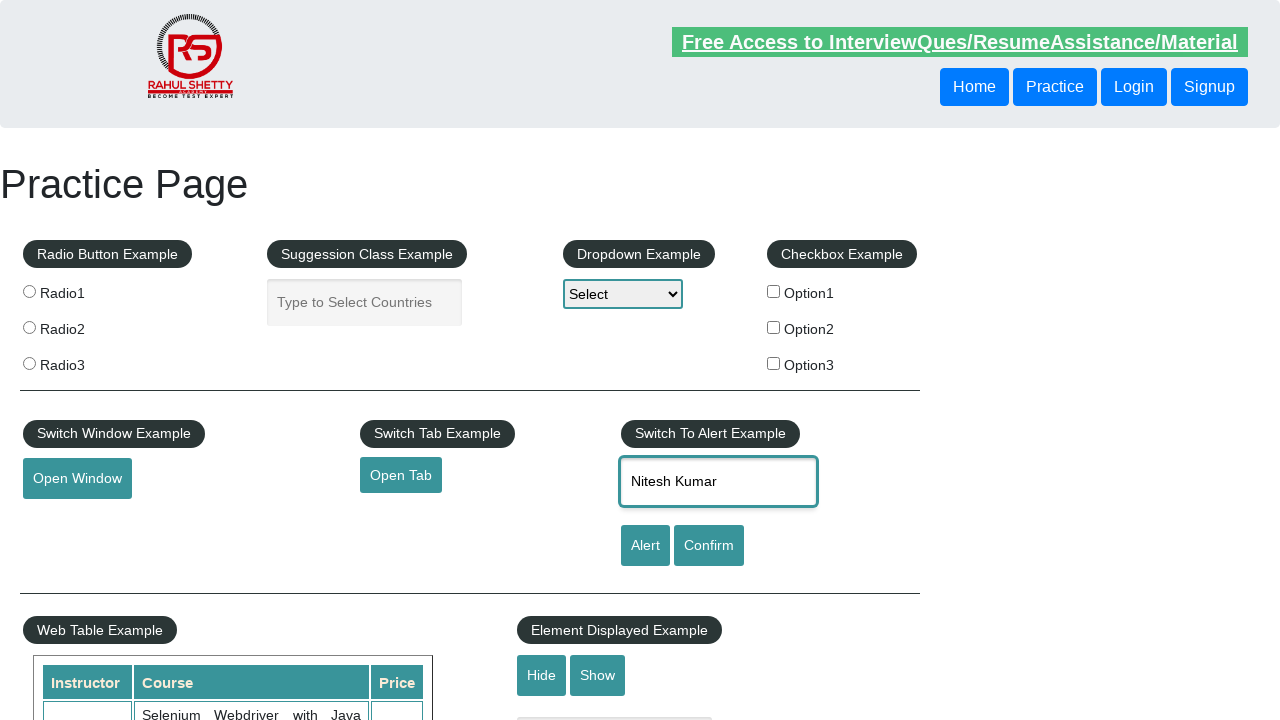

Clicked confirm button to trigger confirm dialog at (709, 546) on #confirmbtn
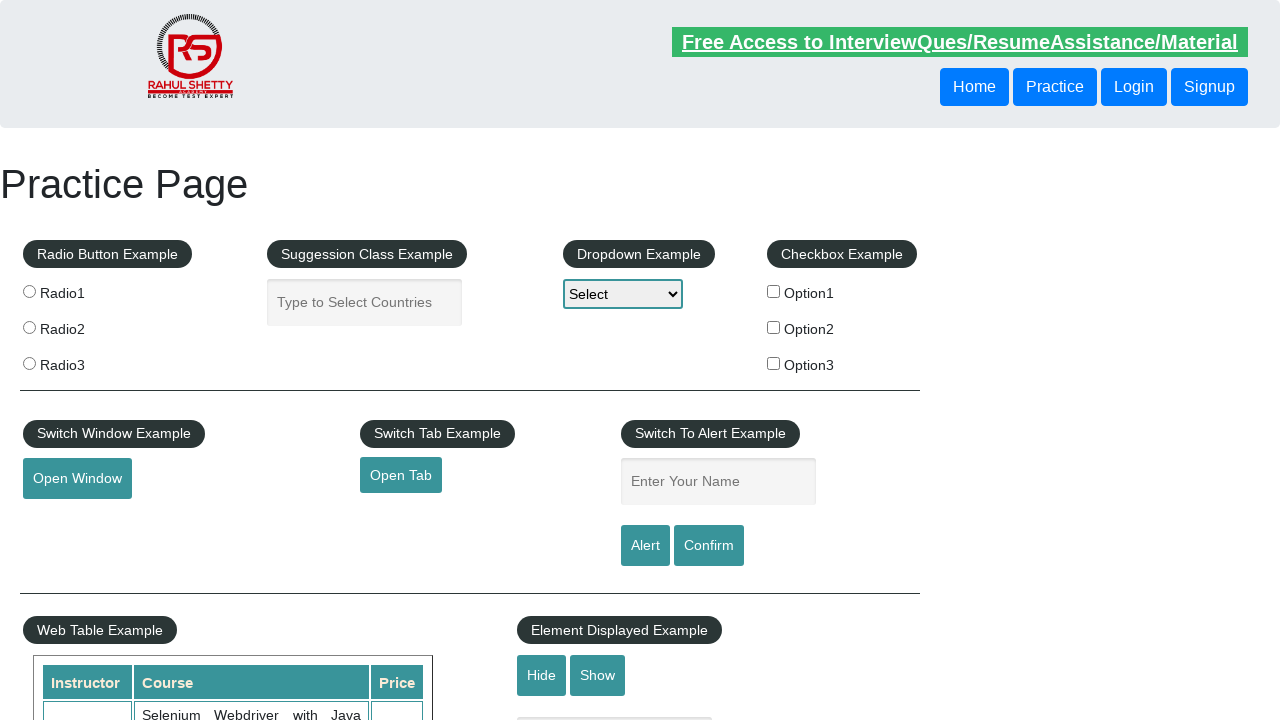

Dismissed confirm dialog
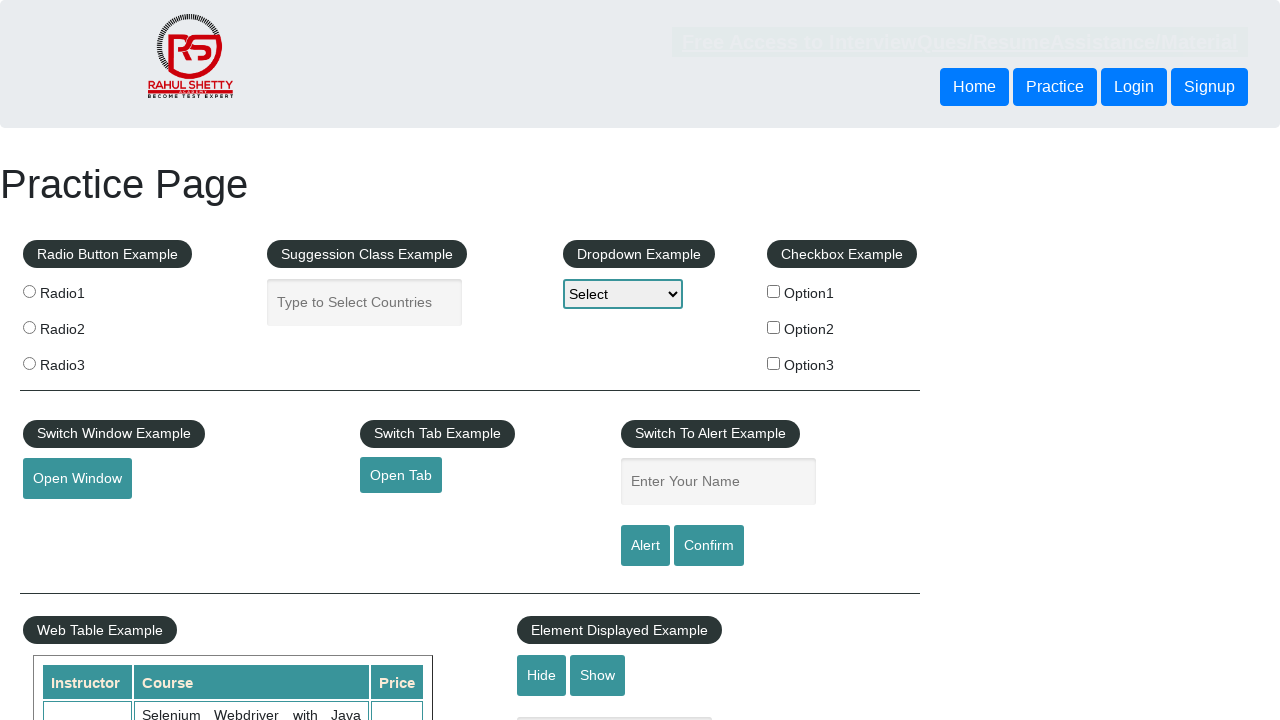

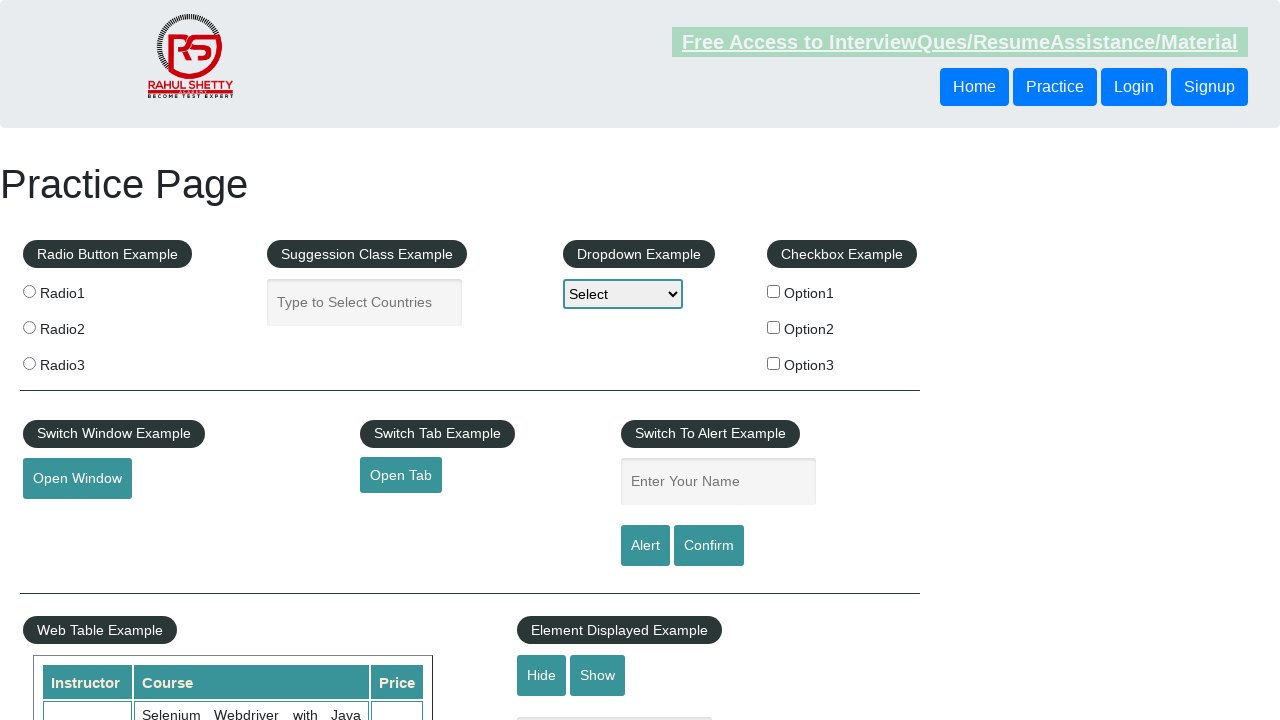